Tests checkbox functionality on an automation practice page by verifying initial unchecked state, clicking the checkbox, and verifying it becomes checked

Starting URL: https://rahulshettyacademy.com/AutomationPractice/

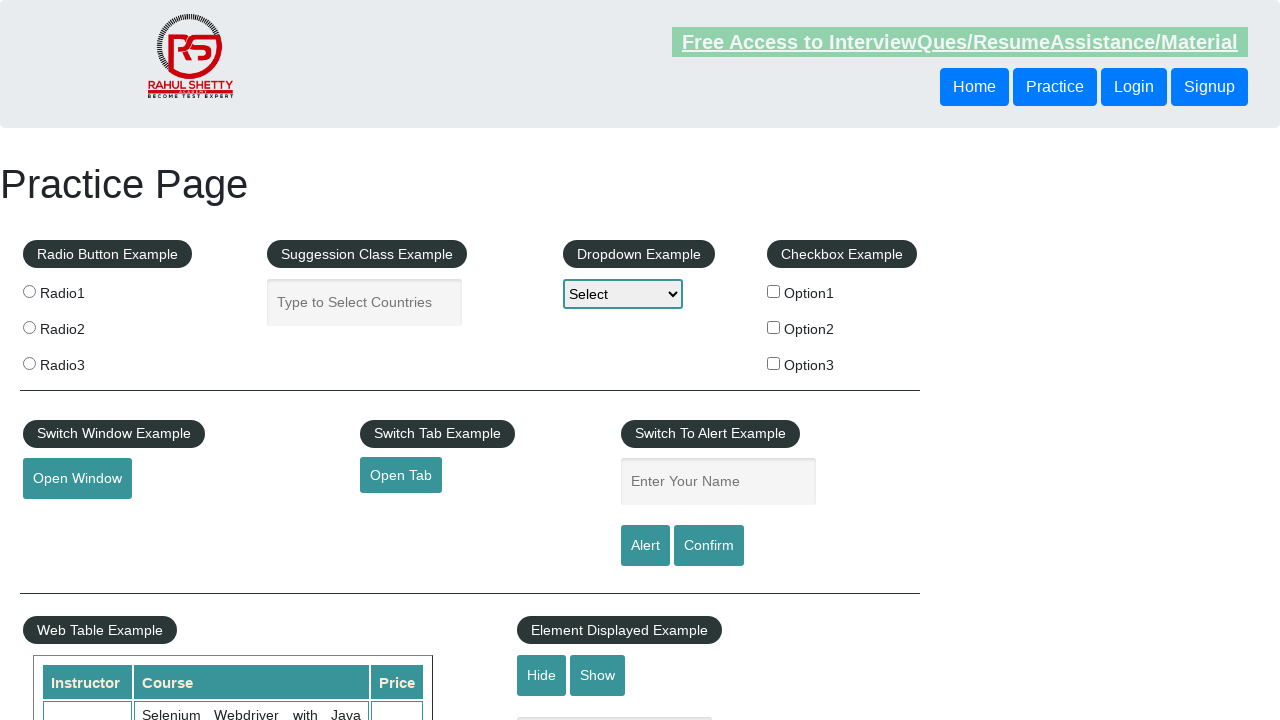

Navigated to automation practice page
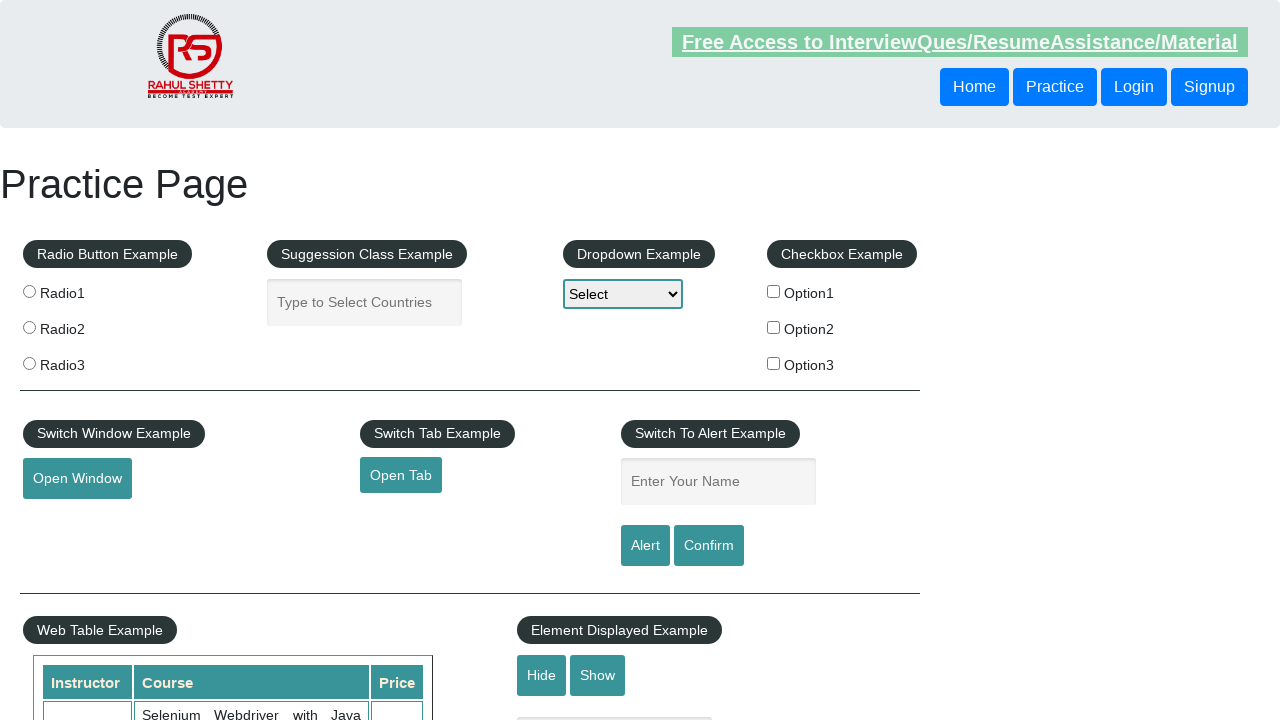

Located checkbox element with ID checkBoxOption1
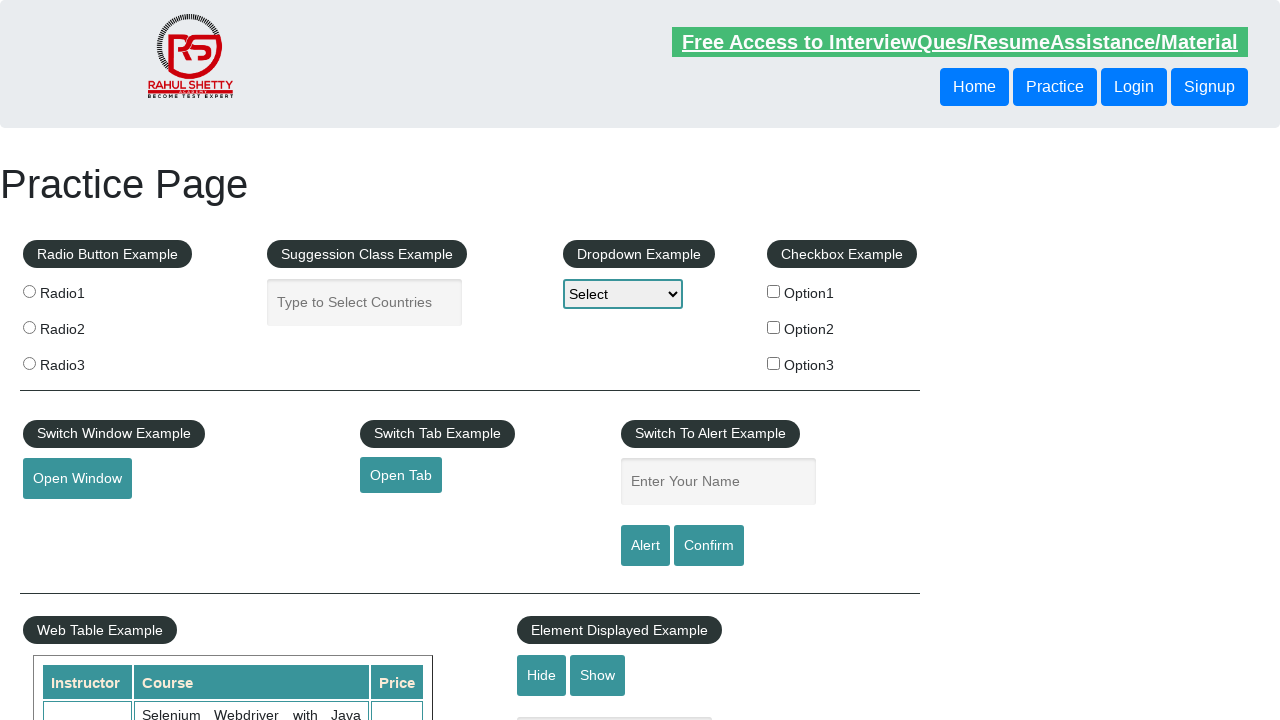

Verified checkbox is initially unchecked
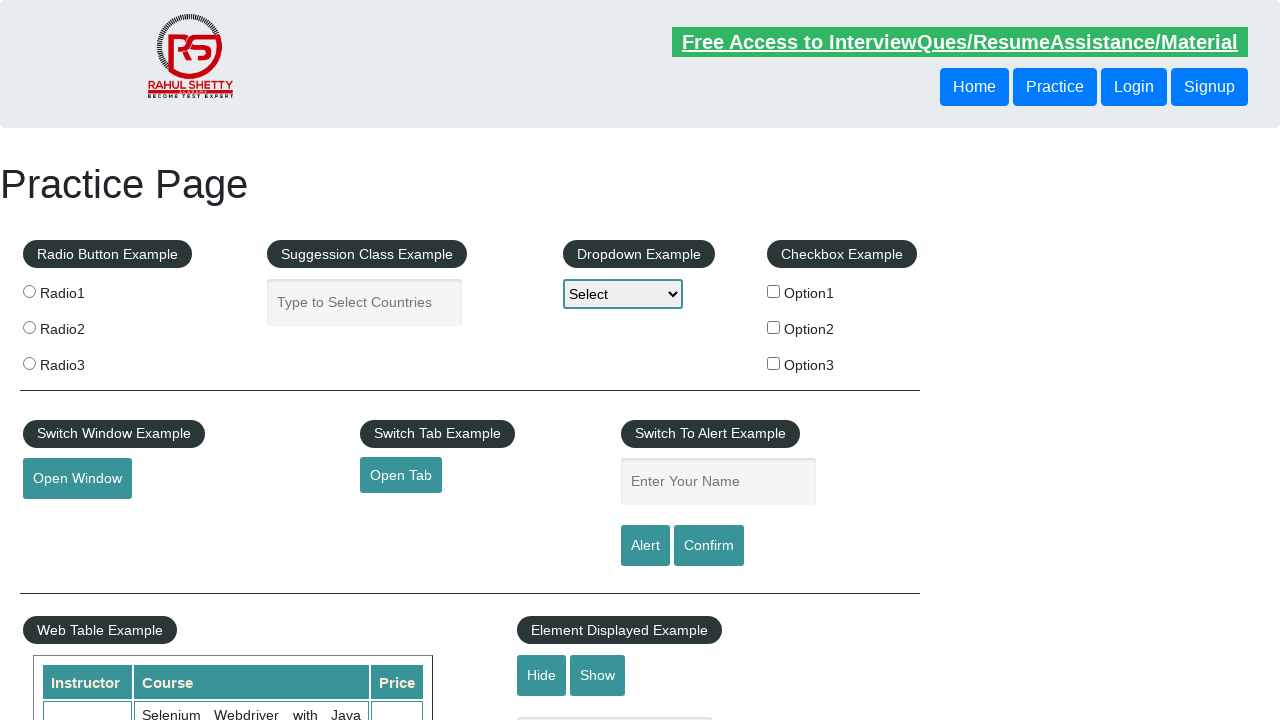

Clicked on checkbox to select it at (774, 291) on #checkBoxOption1
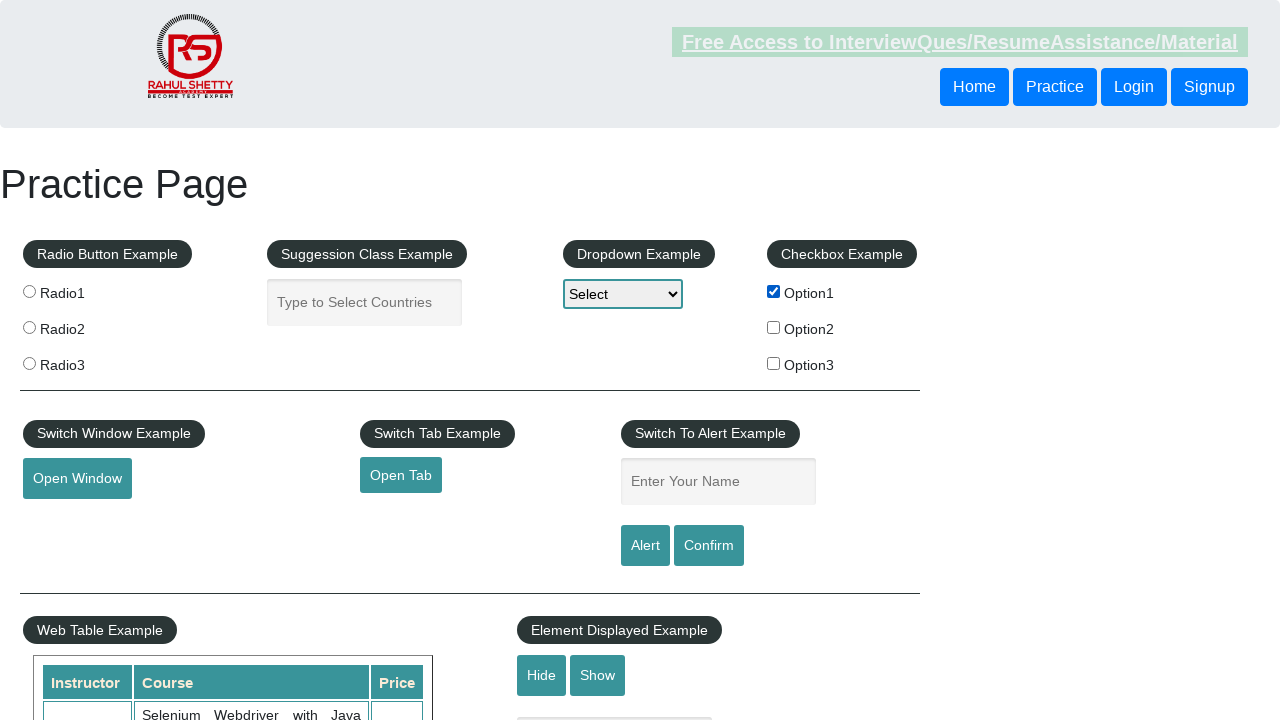

Verified checkbox is now checked after clicking
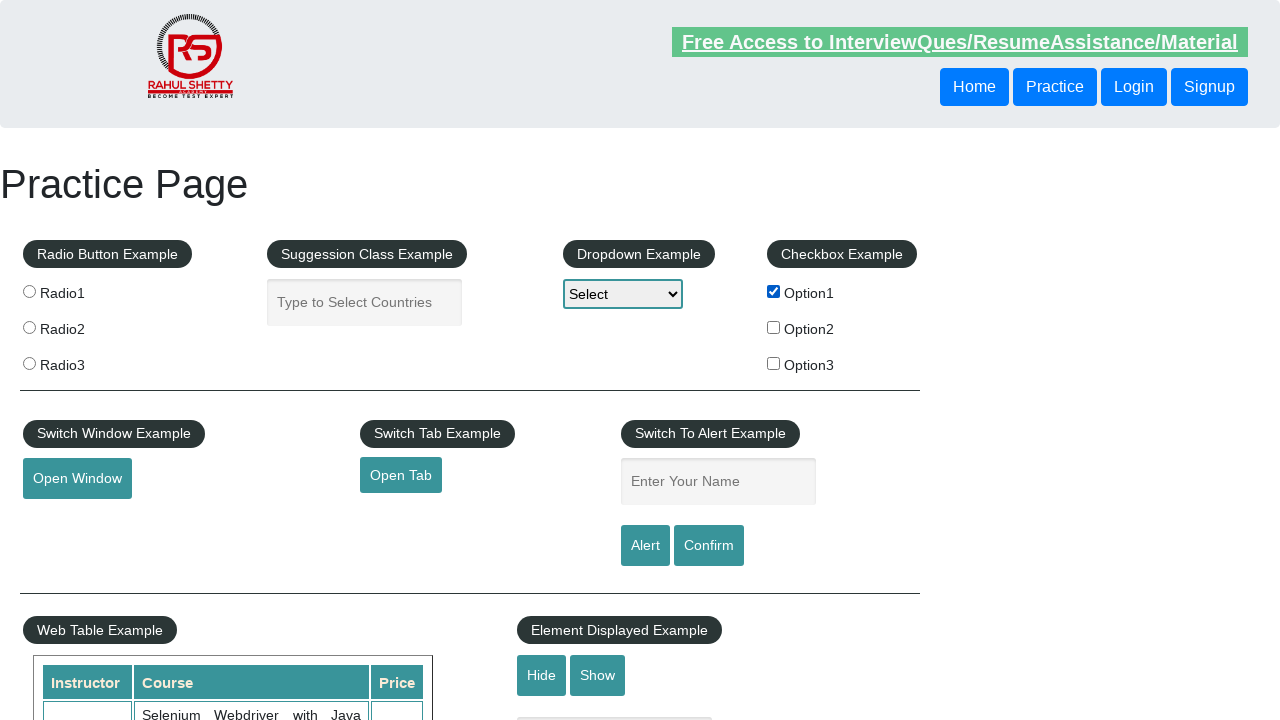

Counted all checkboxes on the page: 3 total
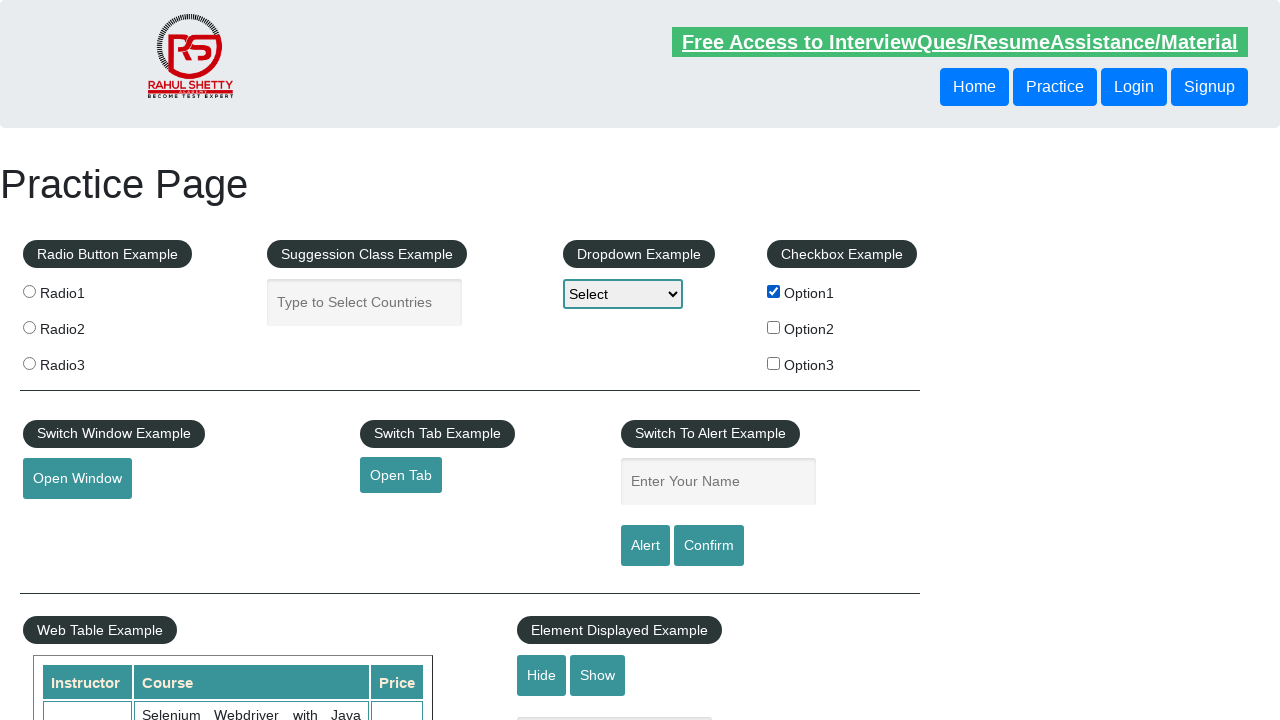

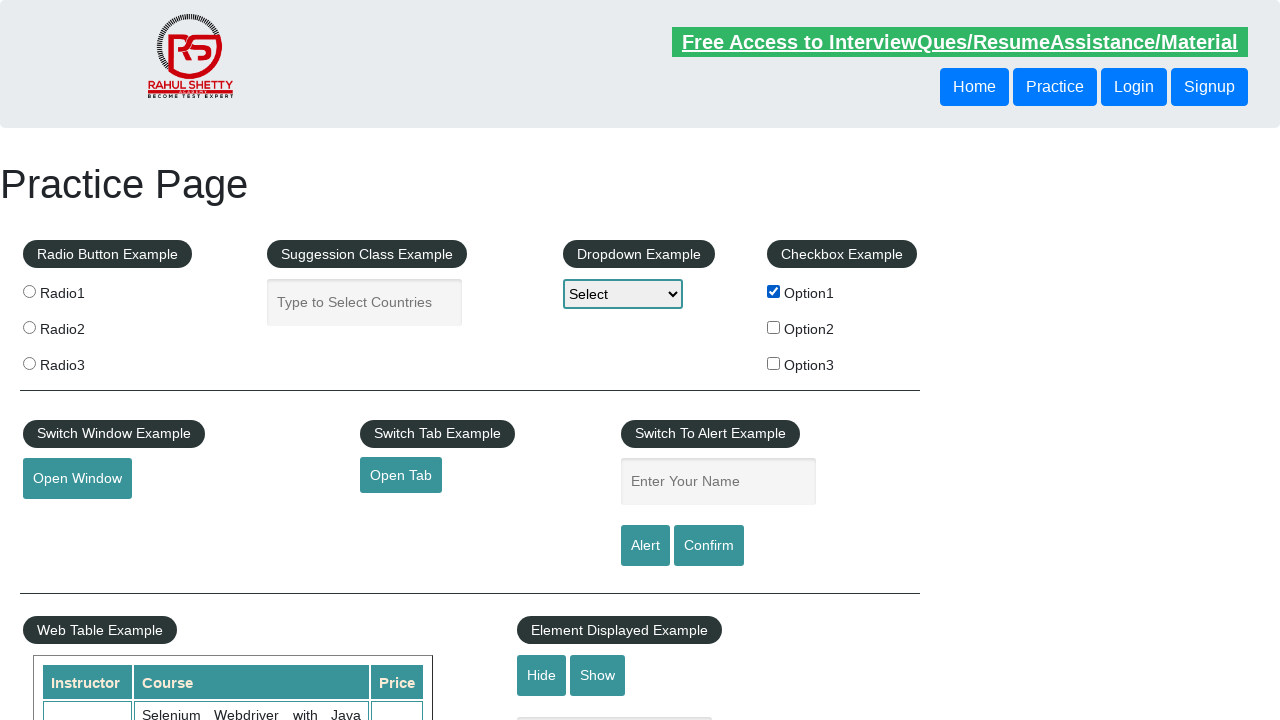